Tests form interaction by filling a name field and selecting a radio button using JavaScript execution

Starting URL: https://testautomationpractice.blogspot.com/

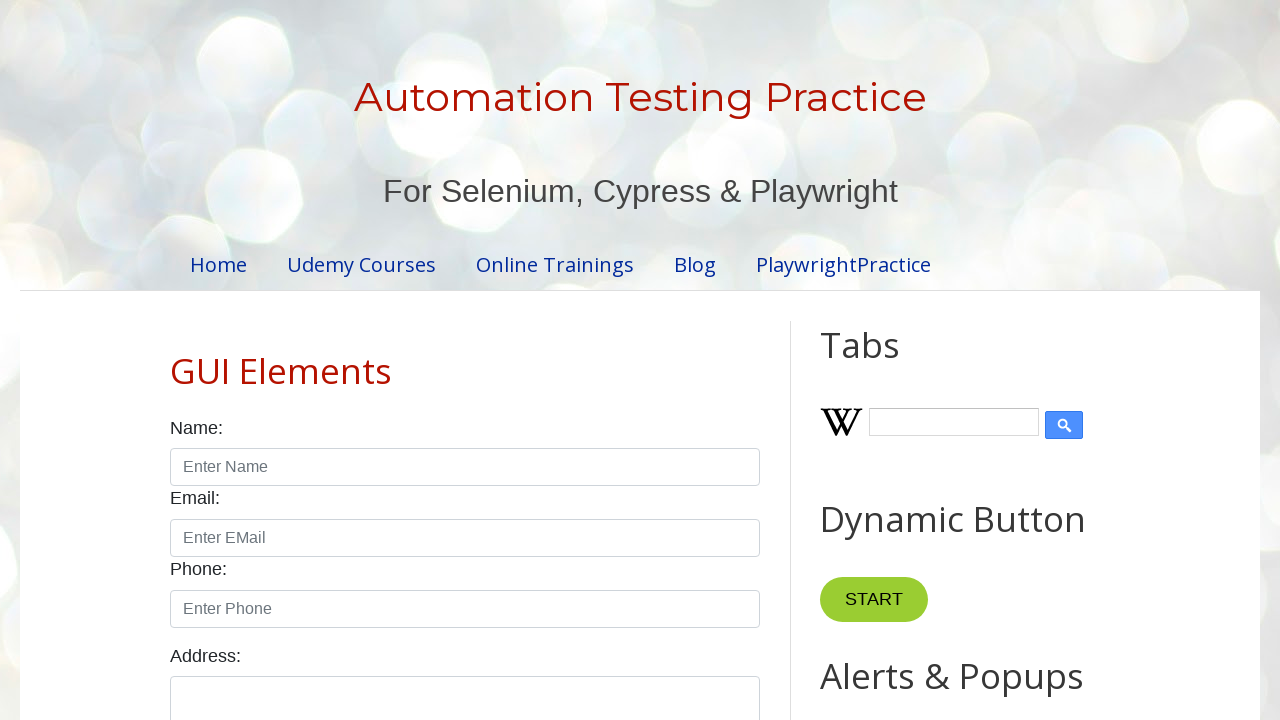

Filled name field with 'sai' using JavaScript execution
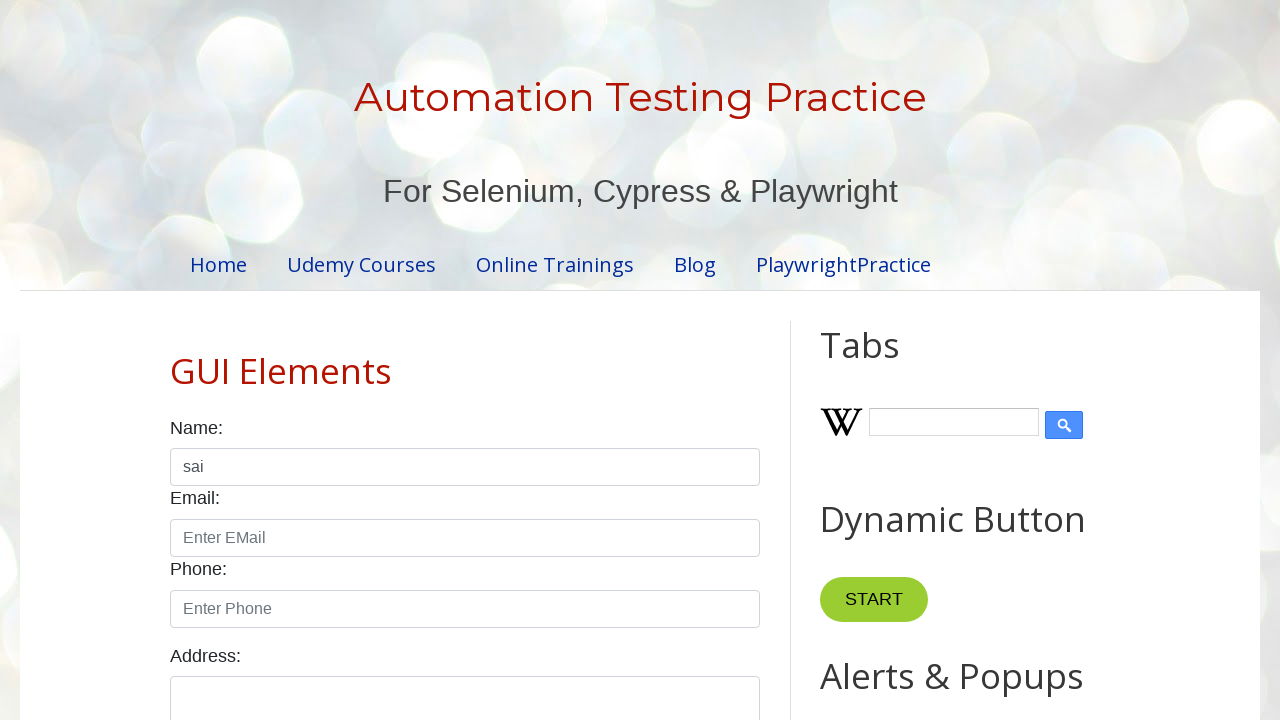

Clicked male radio button using JavaScript execution
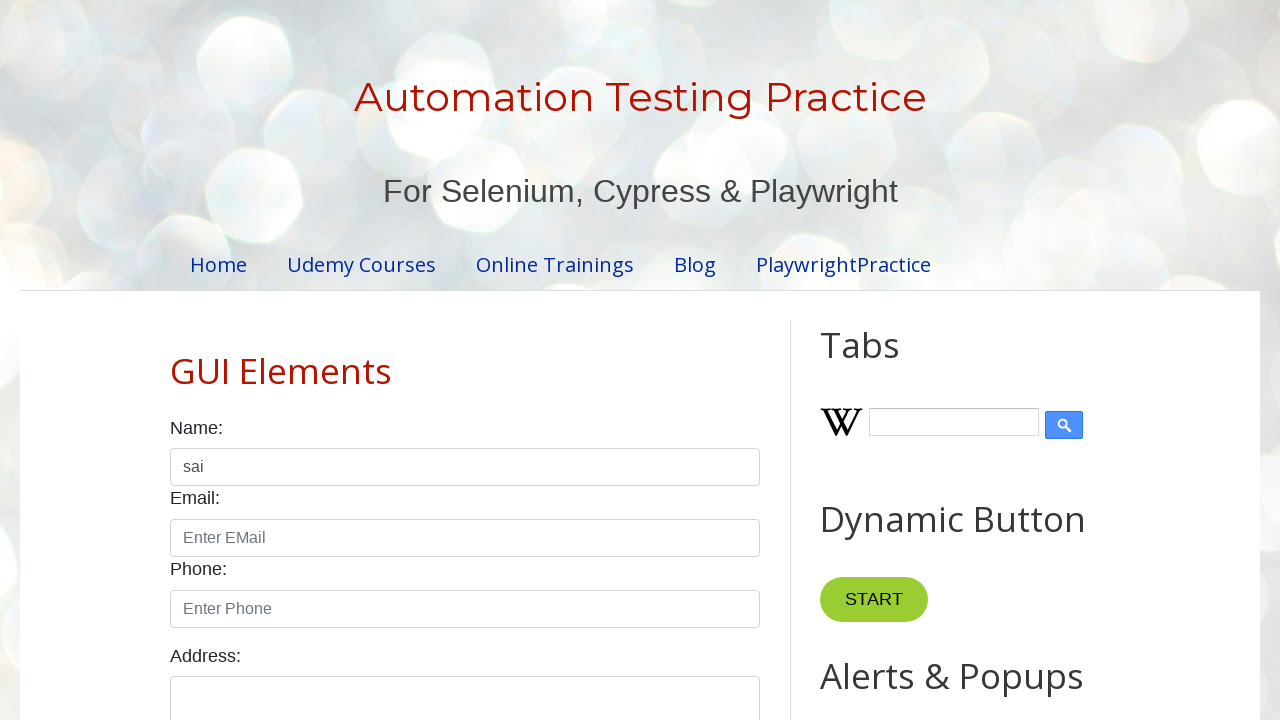

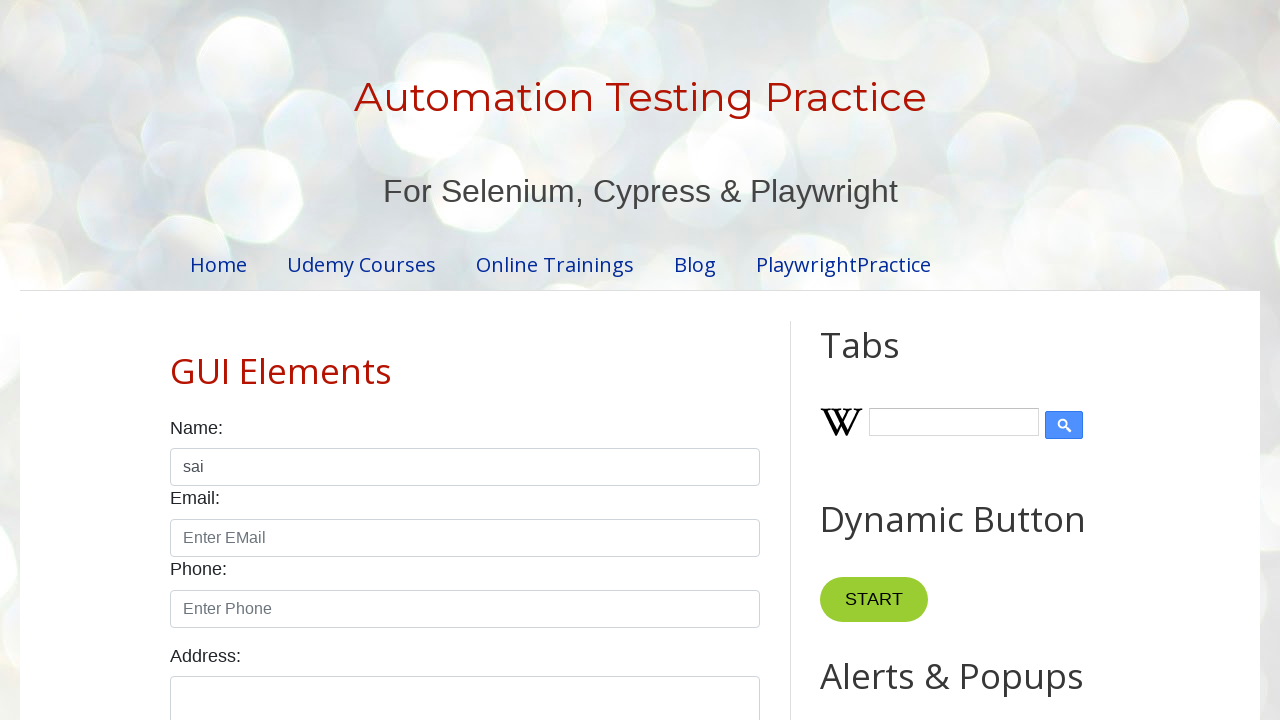